Tests right-click context menu functionality by right-clicking an element, hovering over menu items, and clicking the Quit option

Starting URL: http://swisnl.github.io/jQuery-contextMenu/demo.html

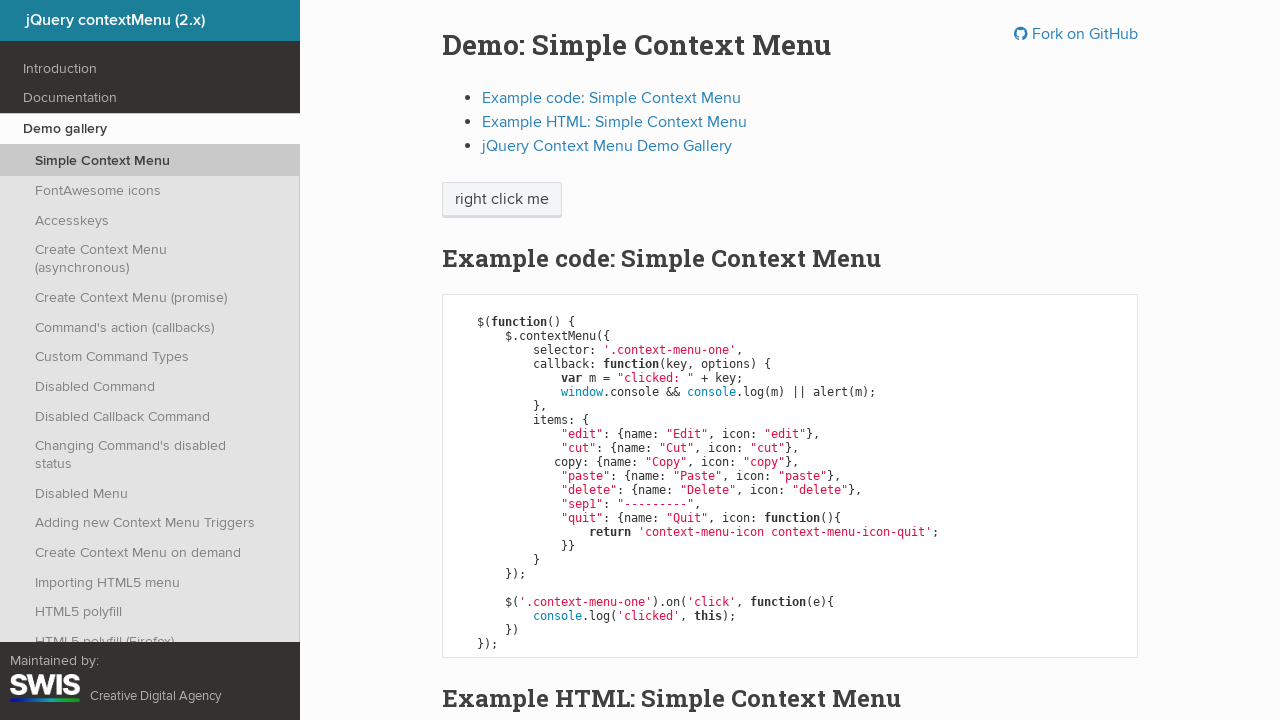

Right-clicked on 'right click me' element to open context menu at (502, 200) on span:has-text('right click me')
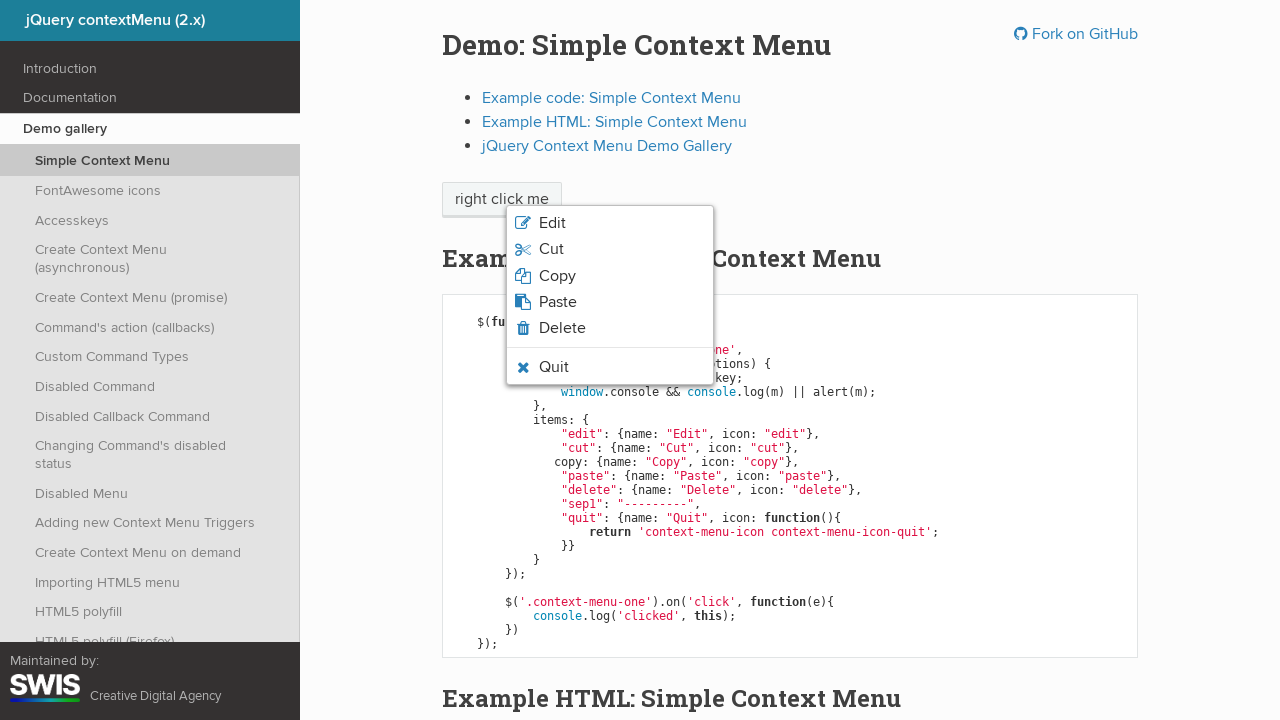

Verified that Quit context menu option is visible
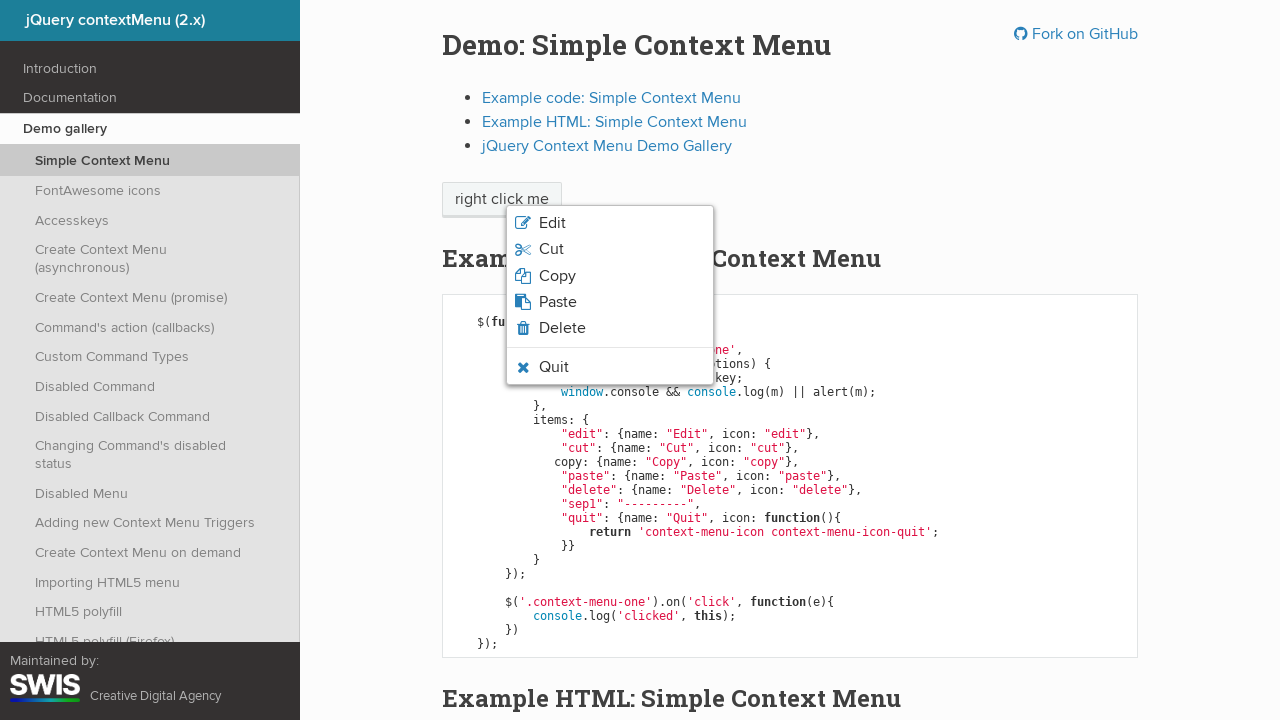

Hovered over the Quit menu item at (610, 367) on li.context-menu-icon-quit
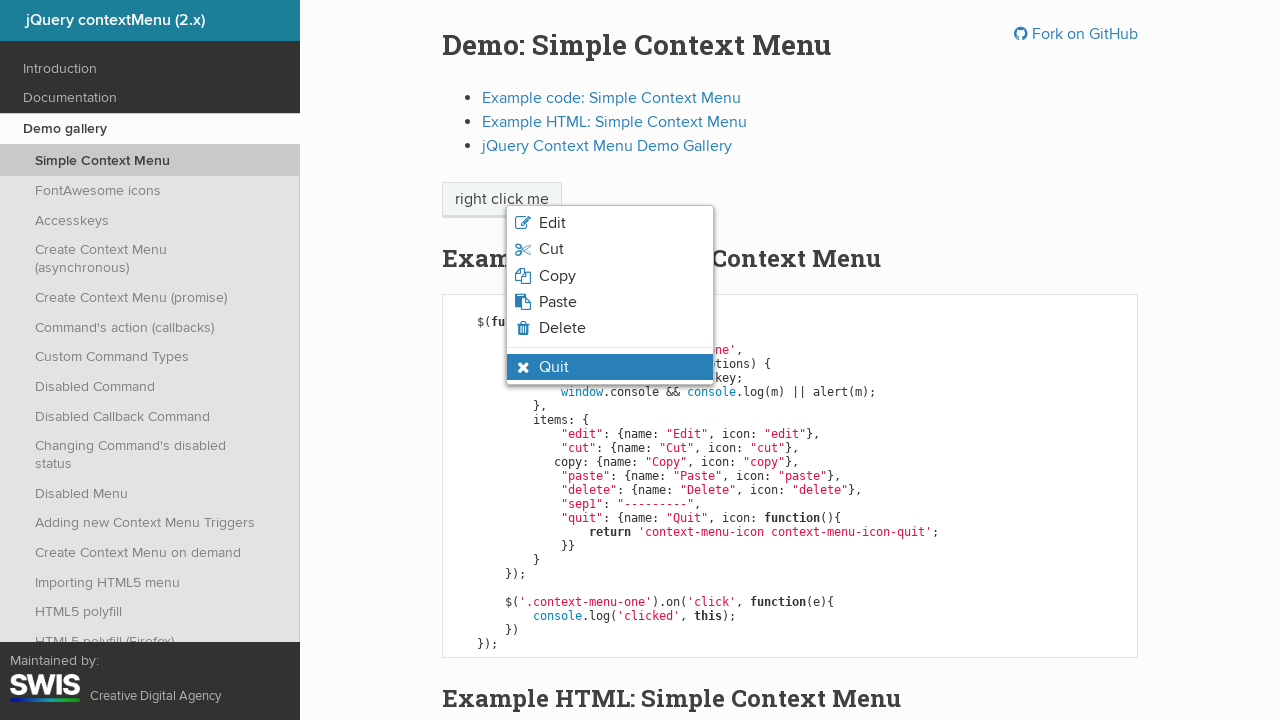

Verified that Quit menu item is in hover state with visible styling
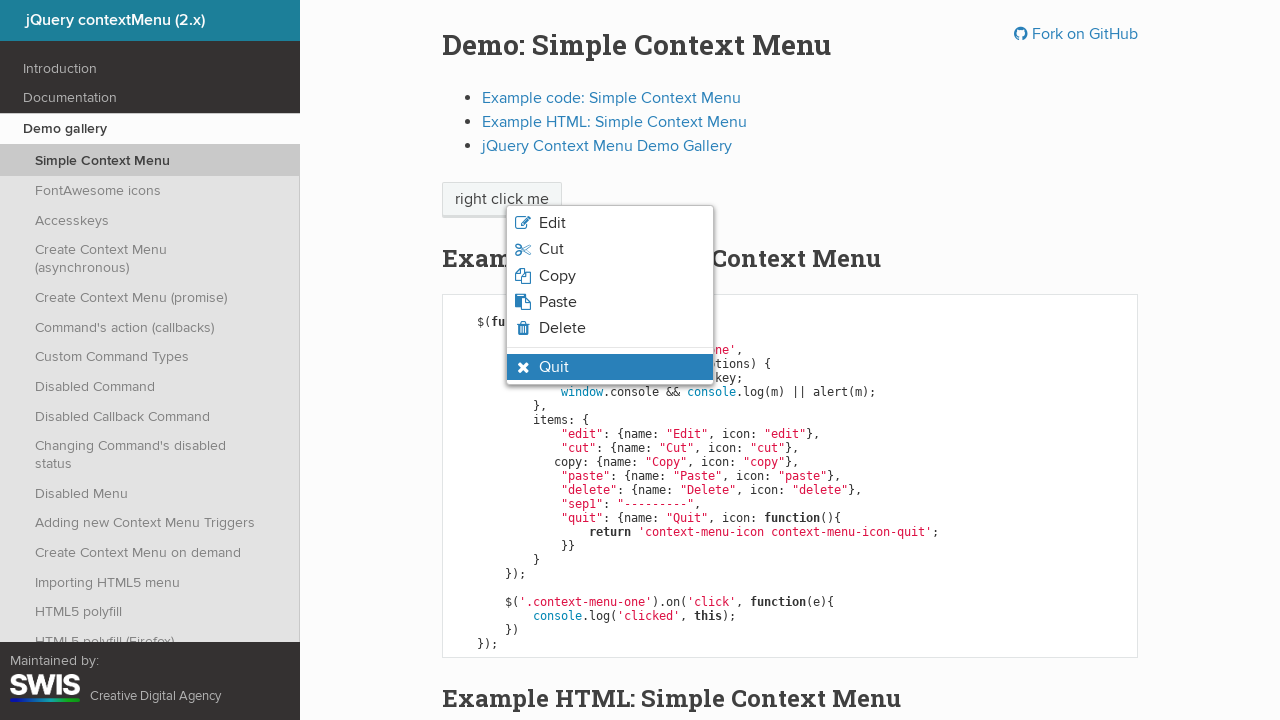

Clicked the Quit menu item at (610, 367) on li.context-menu-icon-quit
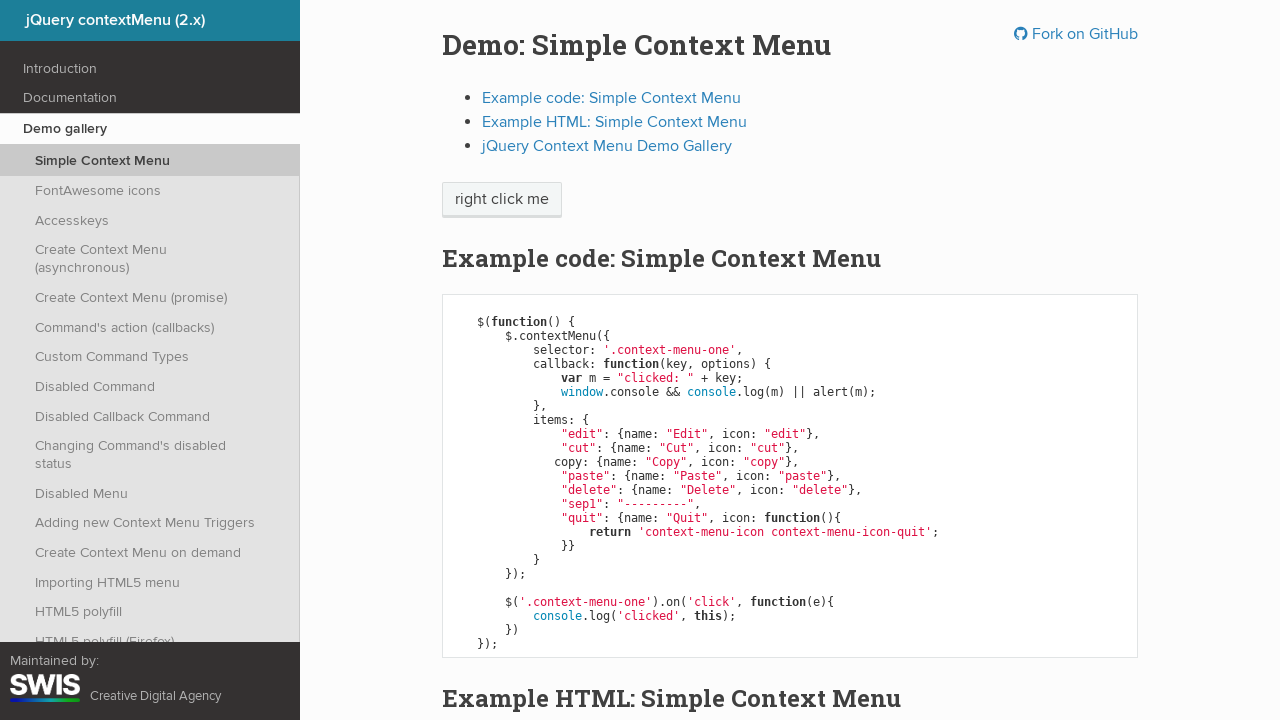

Accepted the confirmation dialog
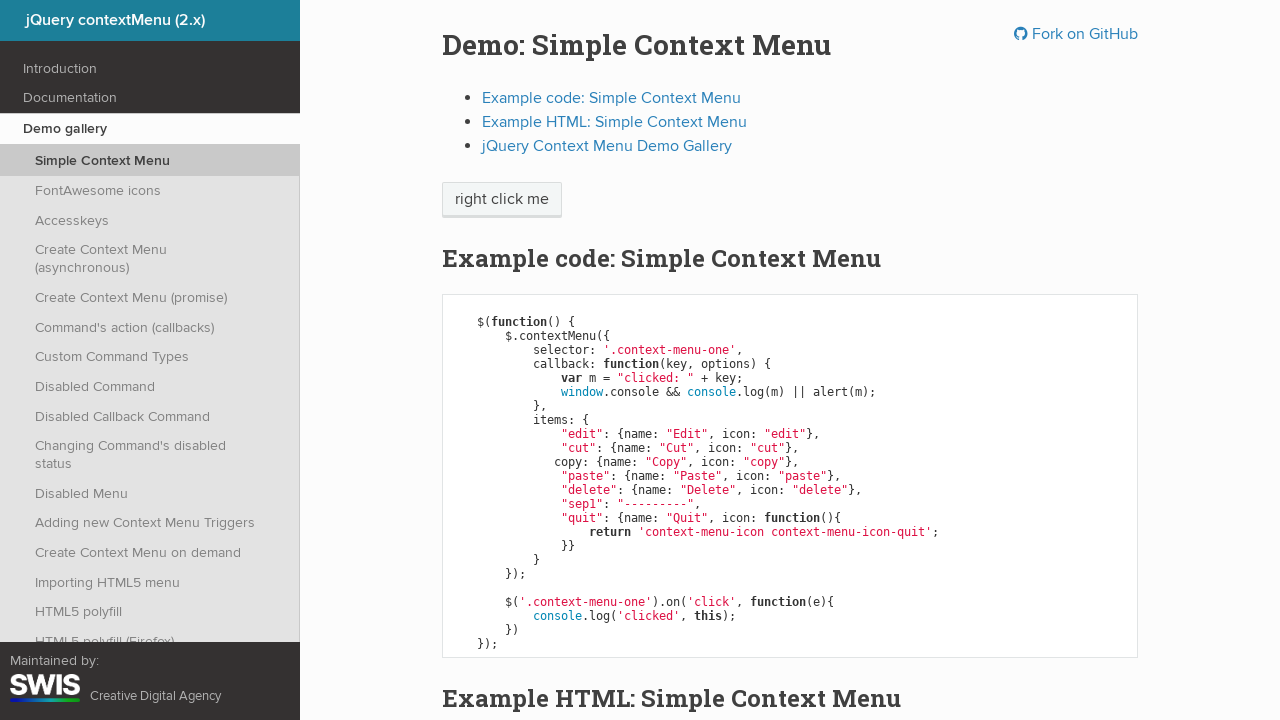

Verified that Quit menu item is no longer visible after accepting dialog
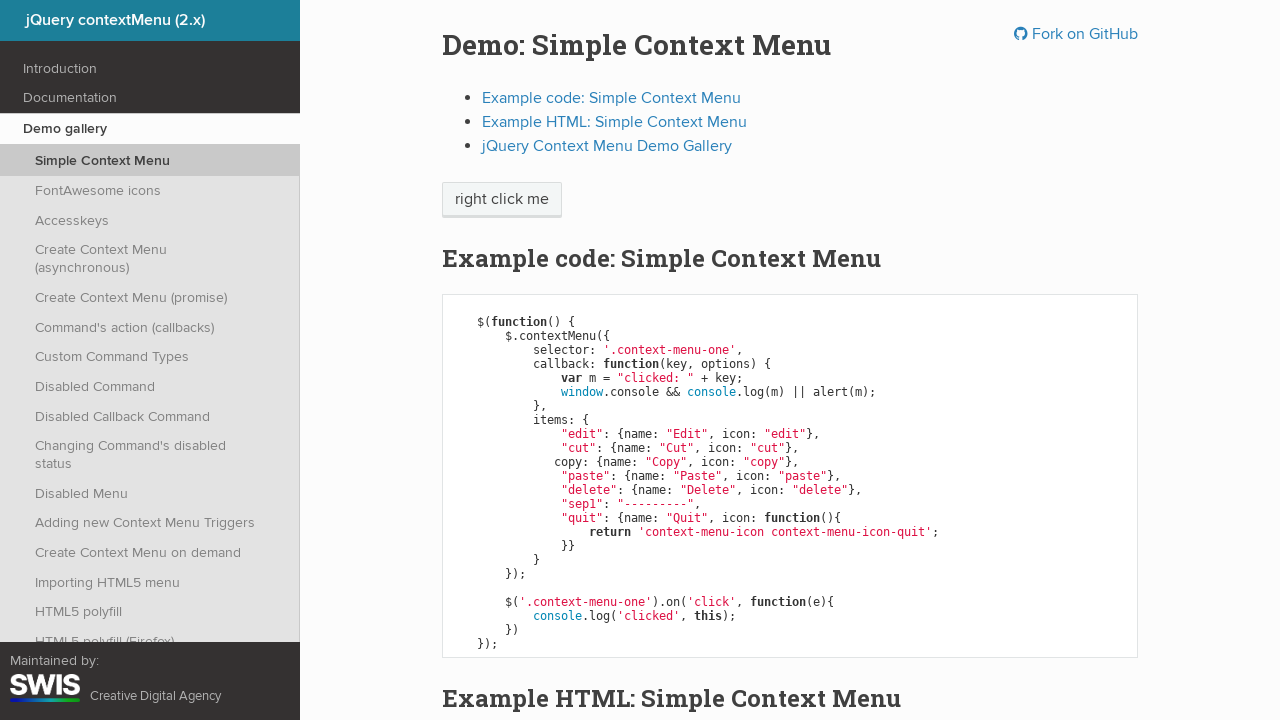

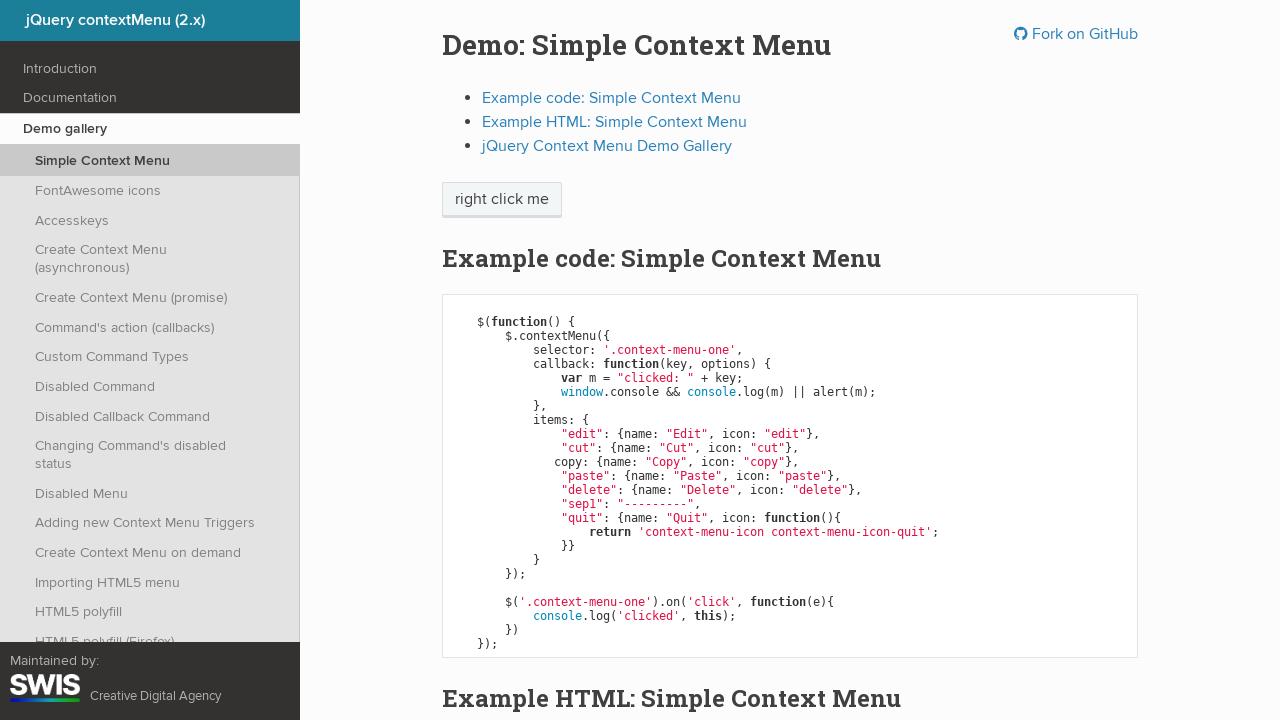